Tests deeply nested frame handling by navigating through multiple levels of nested frames and clicking a button in the innermost frame

Starting URL: https://play1.automationcamp.ir/frames

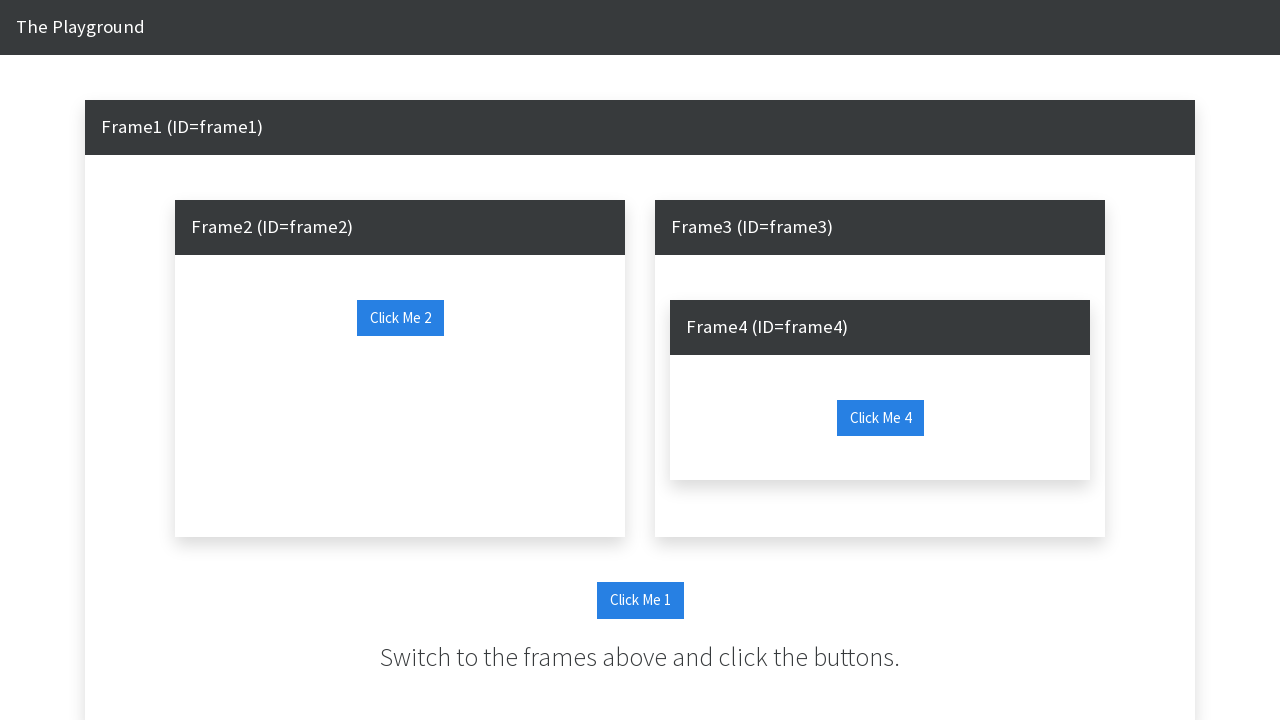

Located parent frame with id 'frame1'
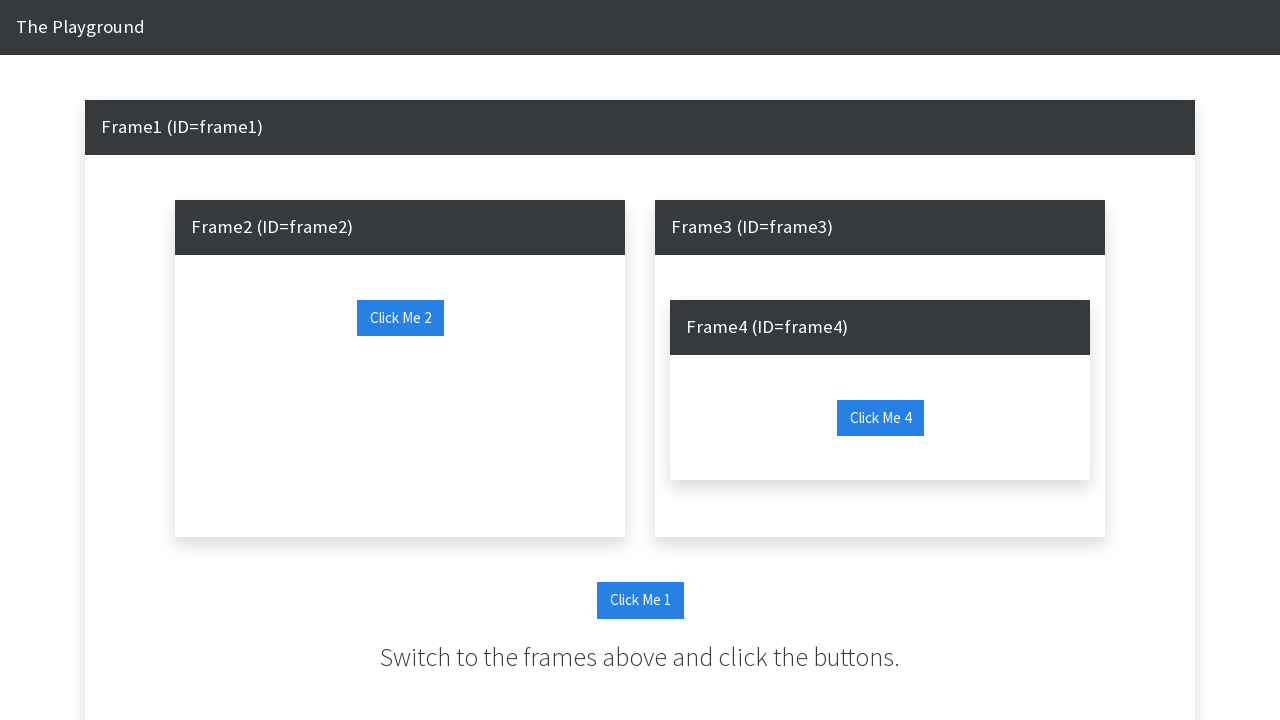

Located first level child frame with id 'frame3'
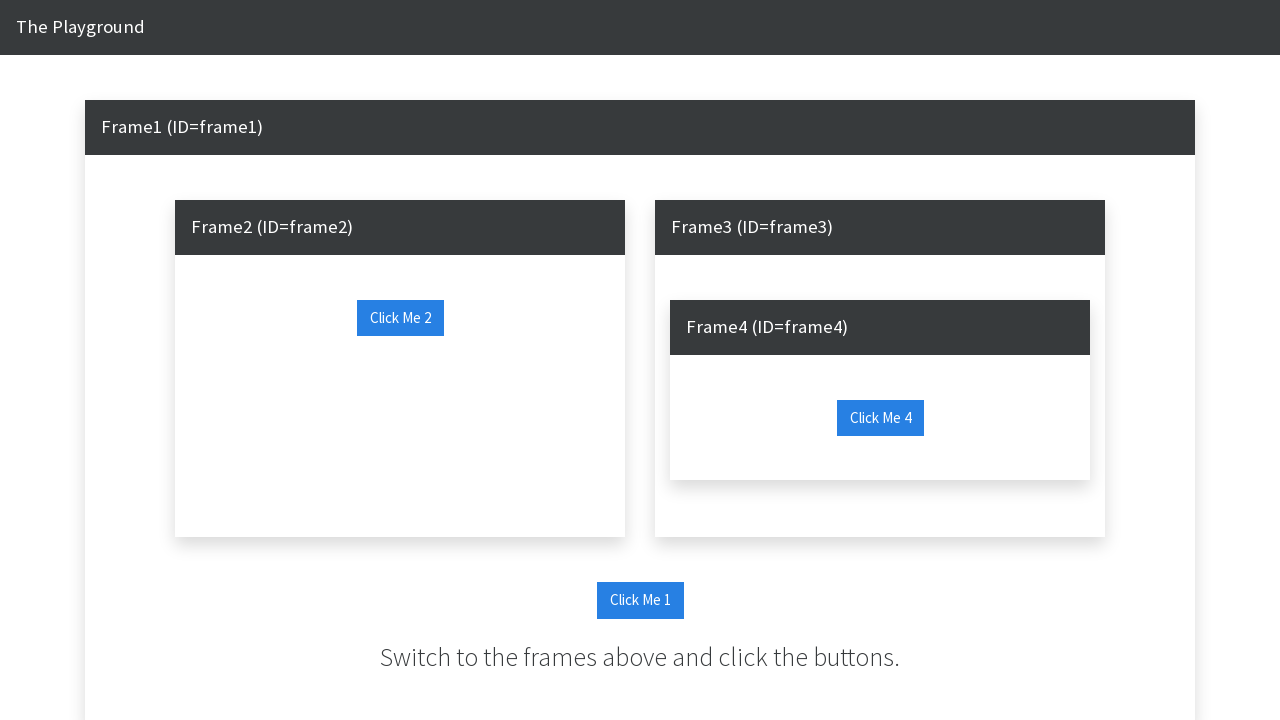

Located second level child frame with id 'frame4'
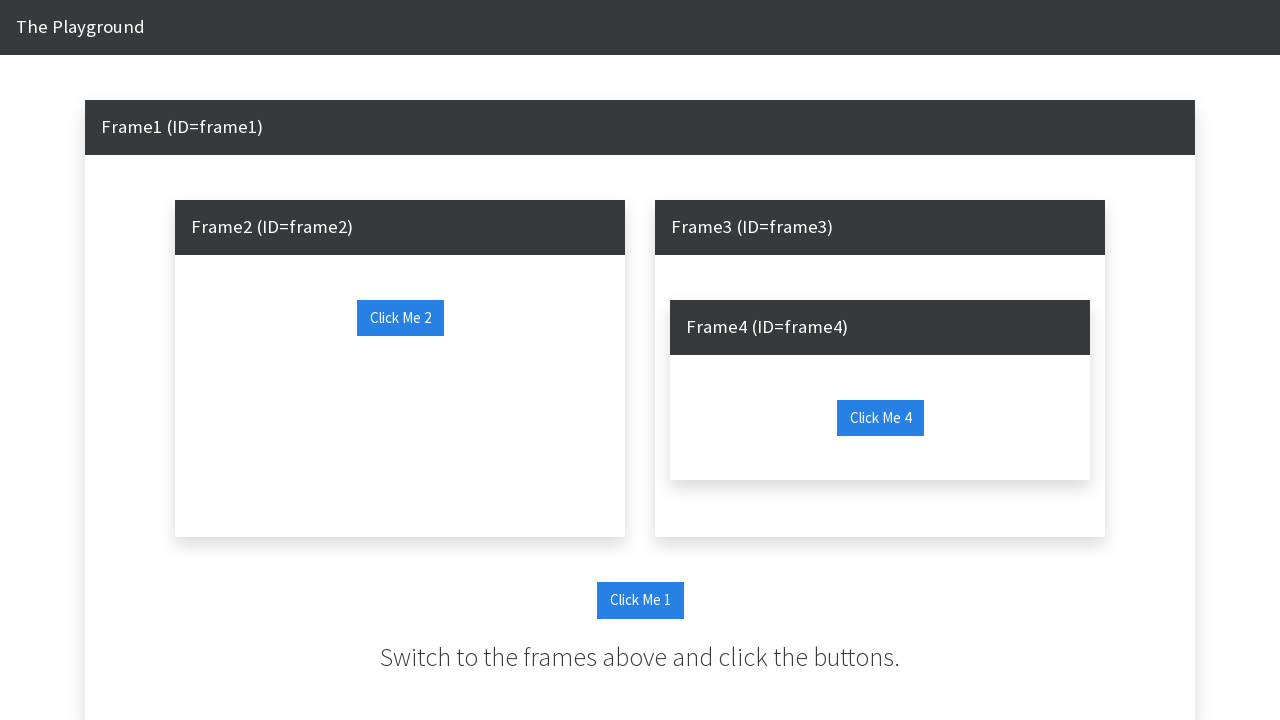

Clicked button with id 'click_me_4' in the deeply nested frame at (880, 416) on #frame1 >> internal:control=enter-frame >> #frame3 >> internal:control=enter-fra
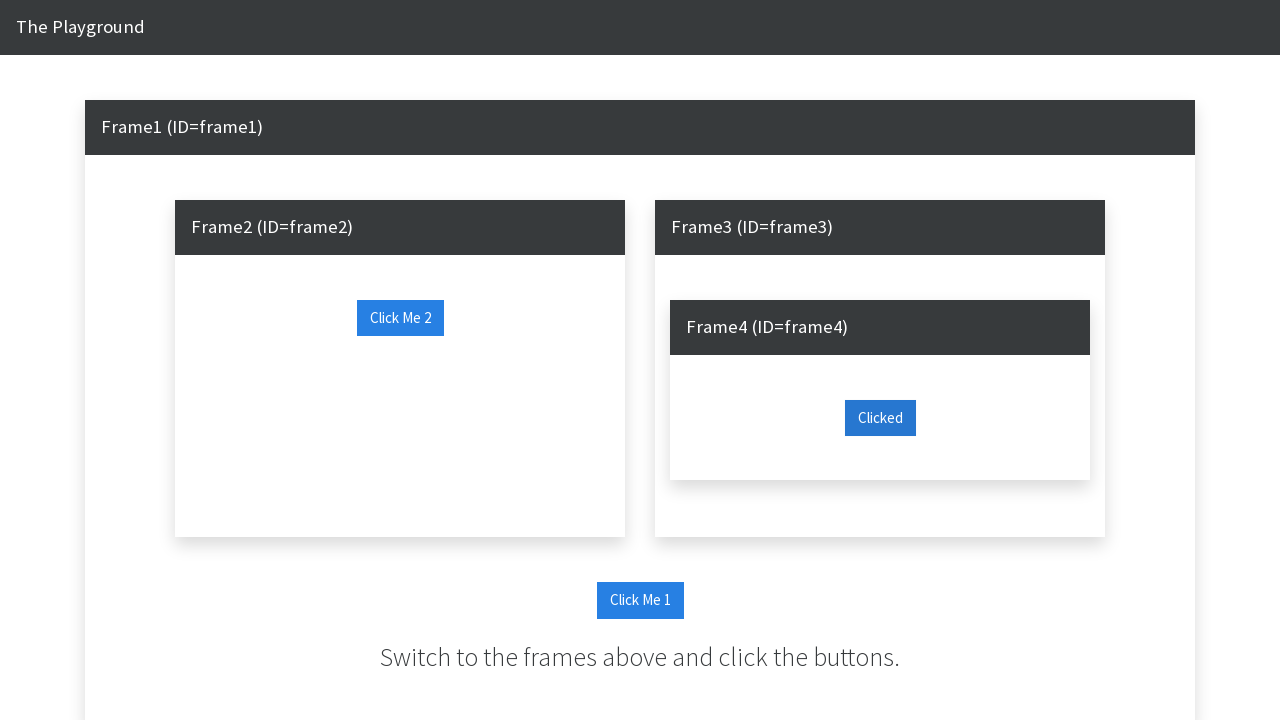

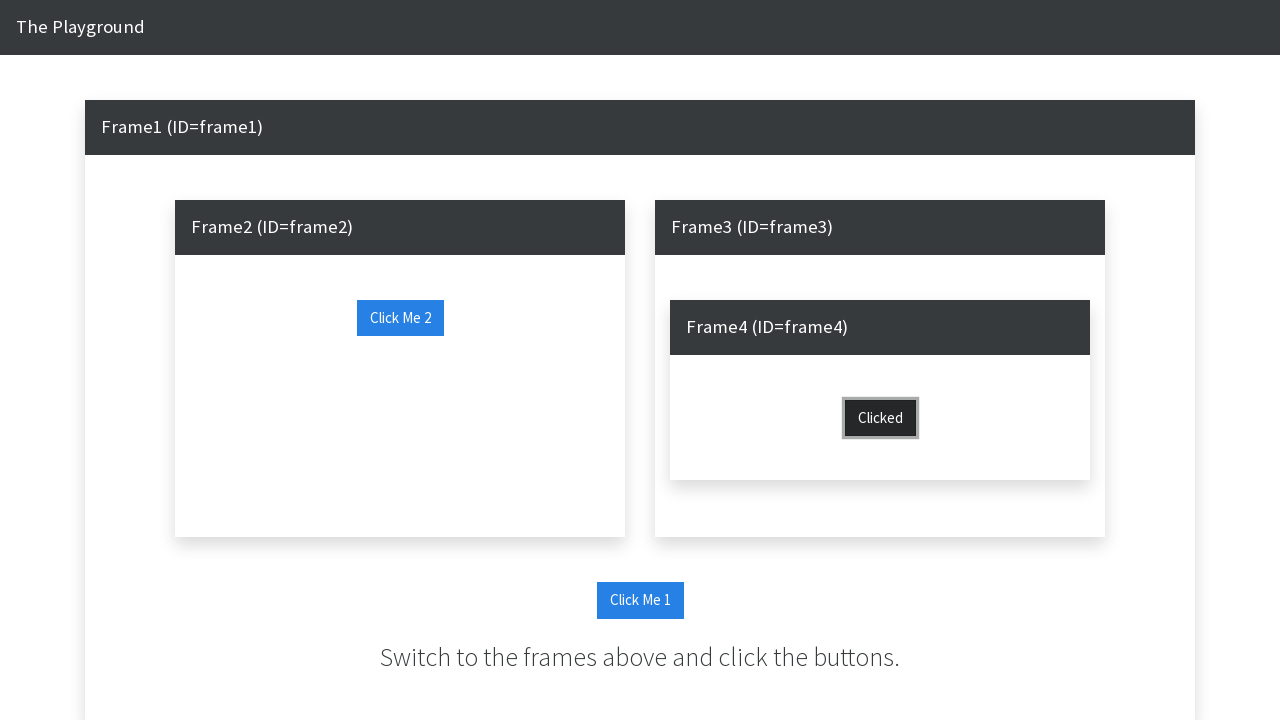